Tests add-to-cart functionality by selecting a product from the homepage, adding it to cart, navigating to the cart page, and verifying the product appears in the cart.

Starting URL: https://www.demoblaze.com/

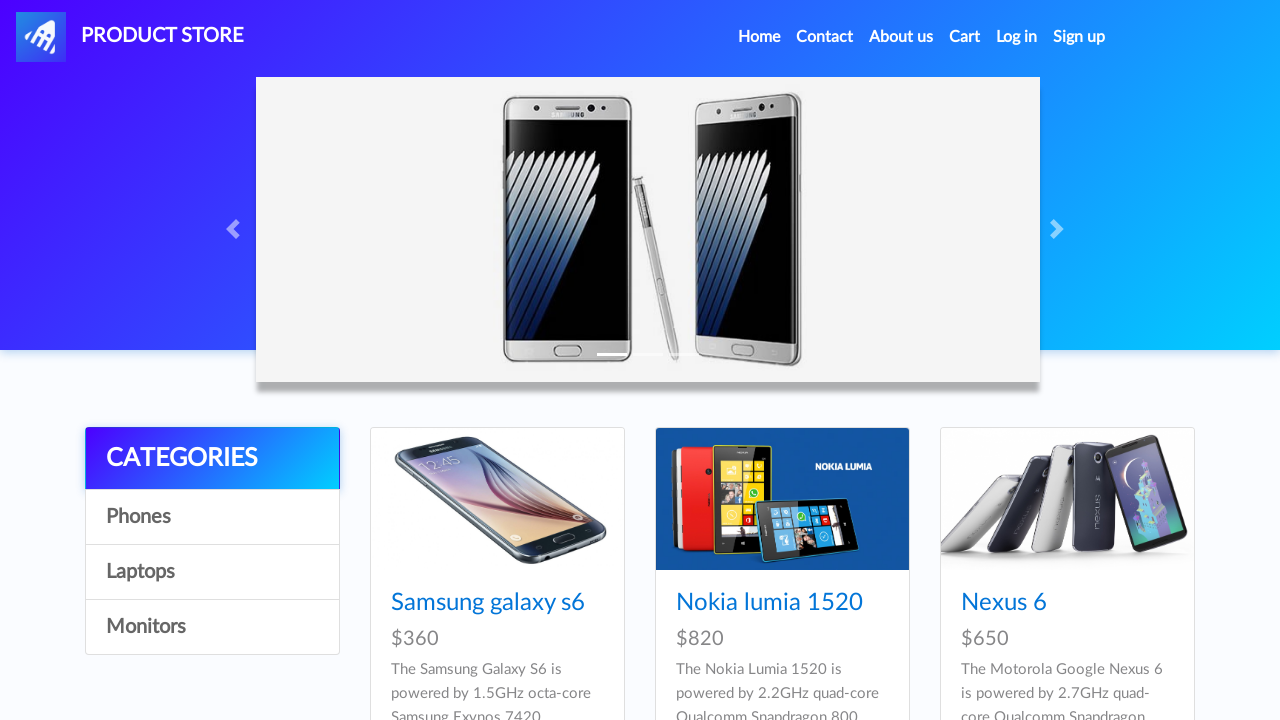

Homepage loaded with product cards visible
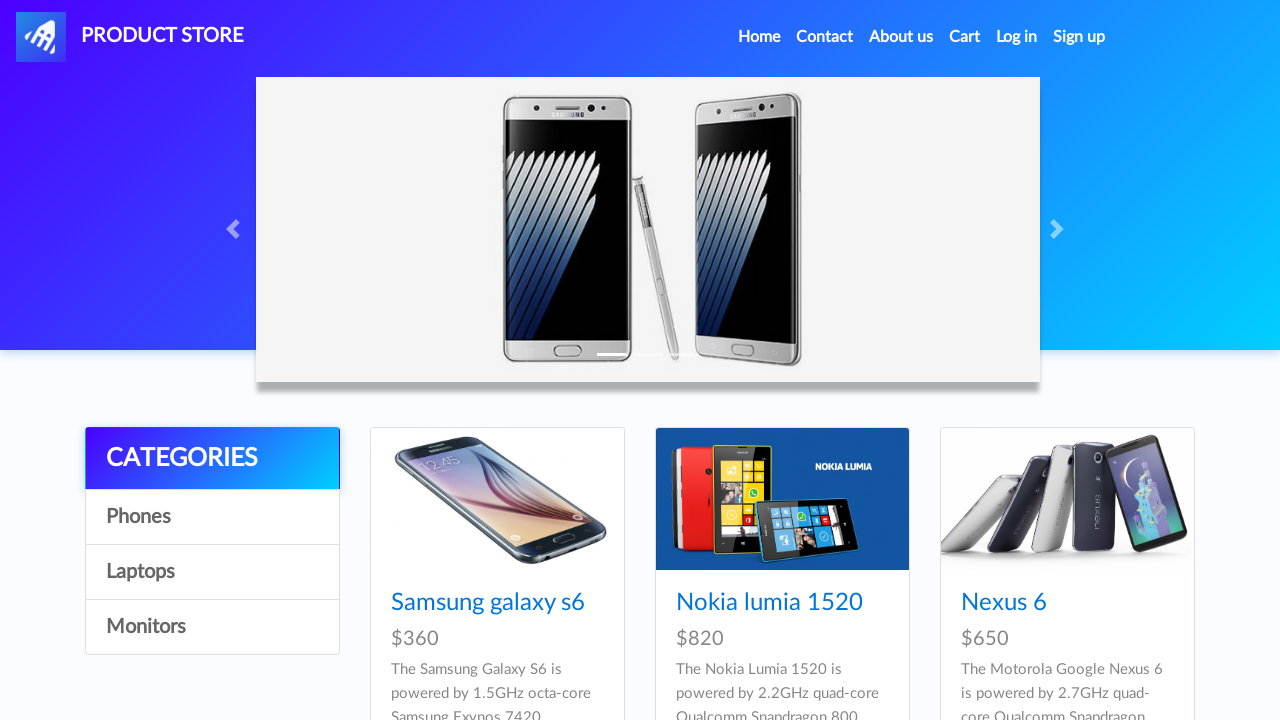

Located all product card links
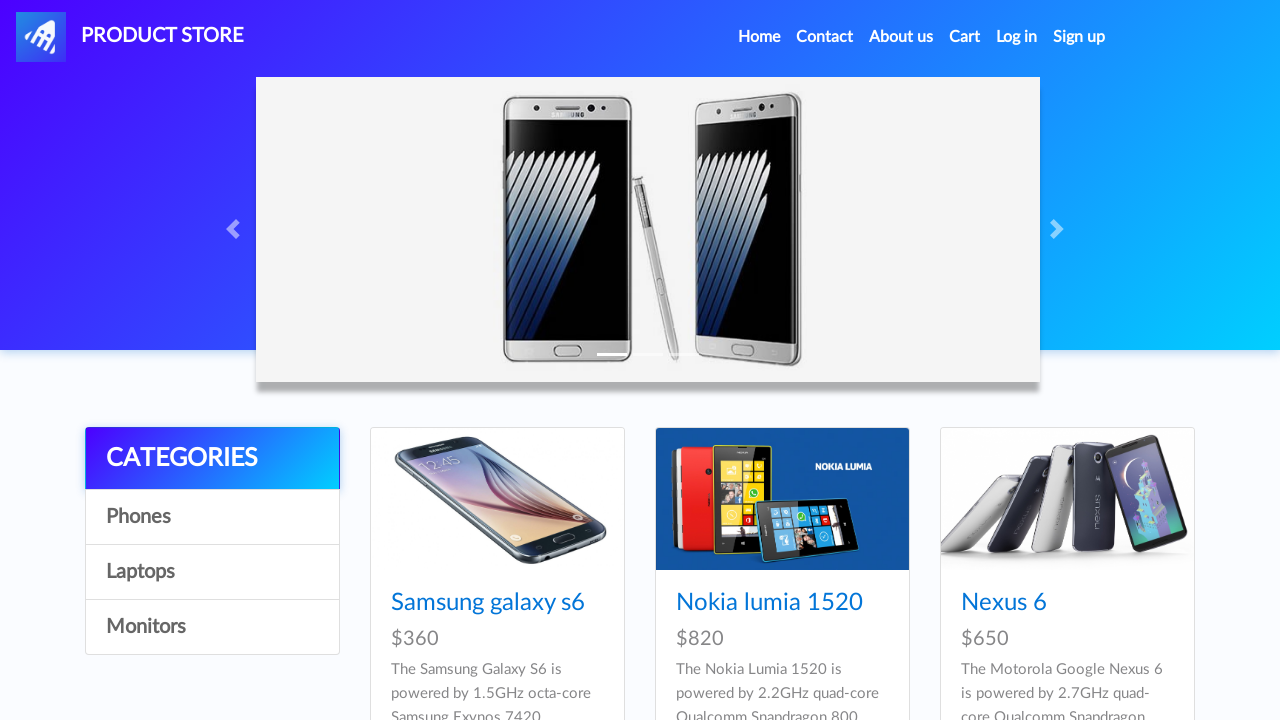

Retrieved second product name: Nokia lumia 1520
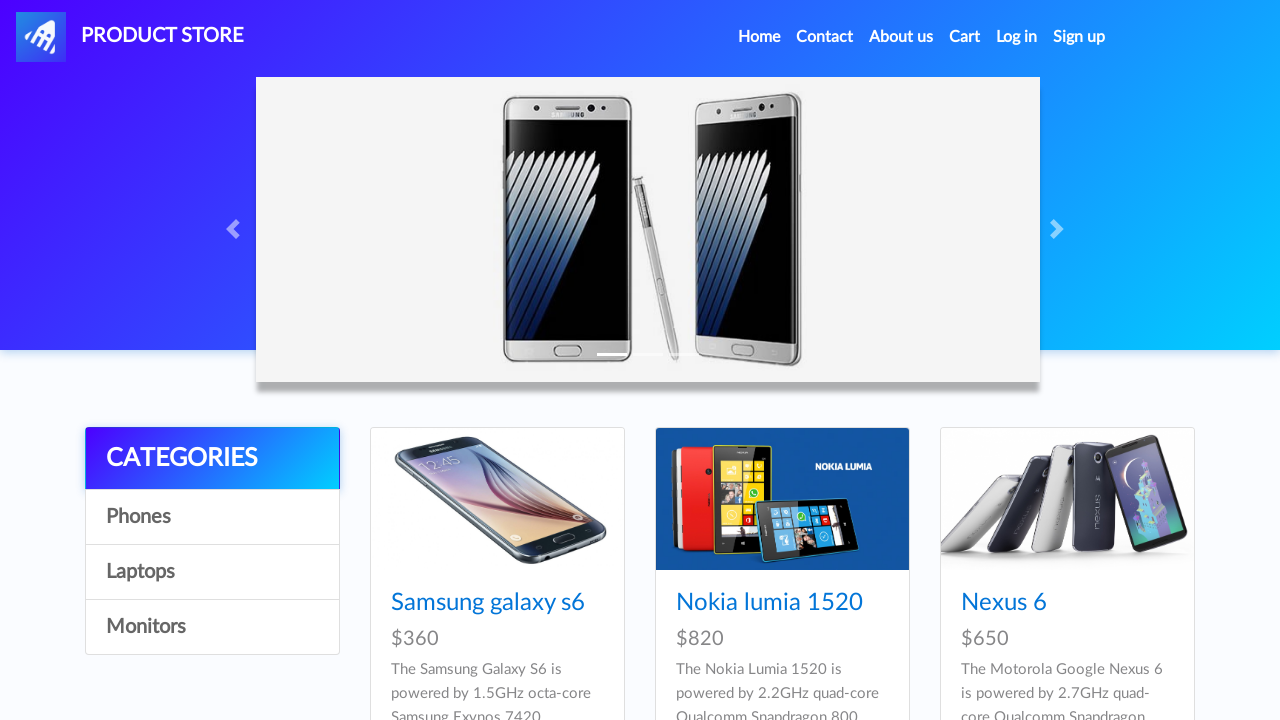

Clicked on second product card at (769, 603) on .card-title a >> nth=1
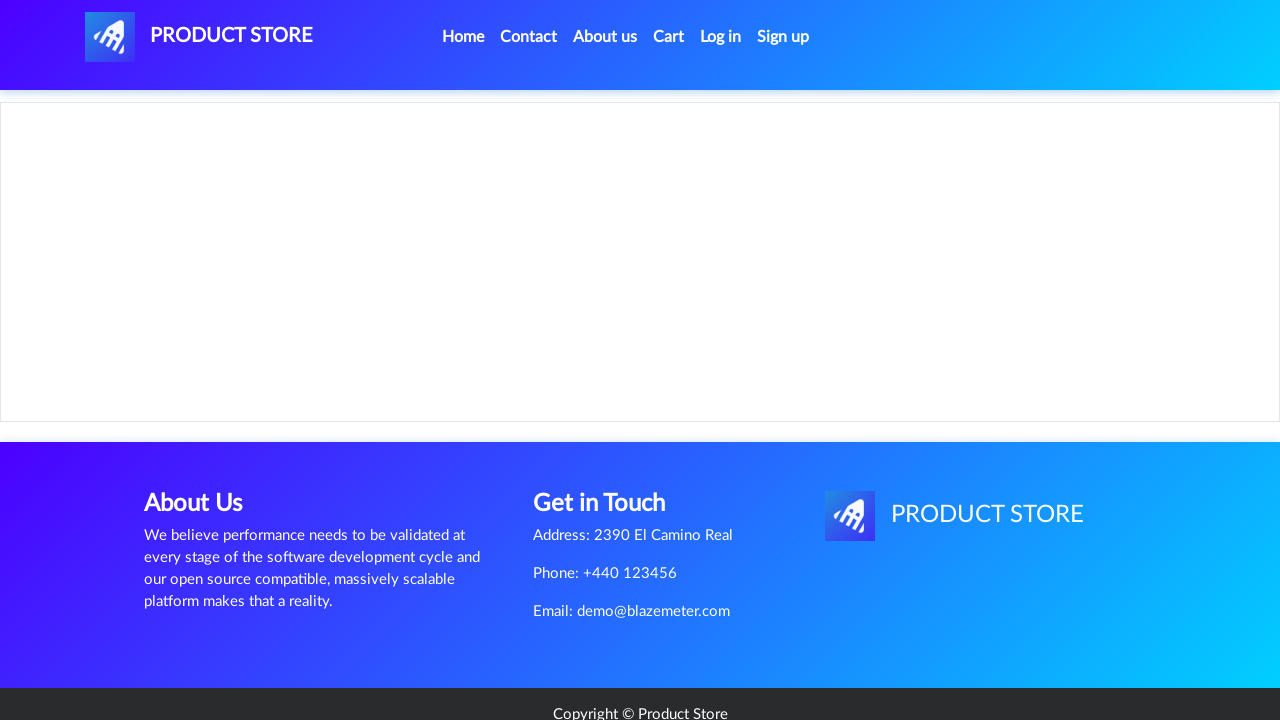

Product page loaded with Add to Cart button visible
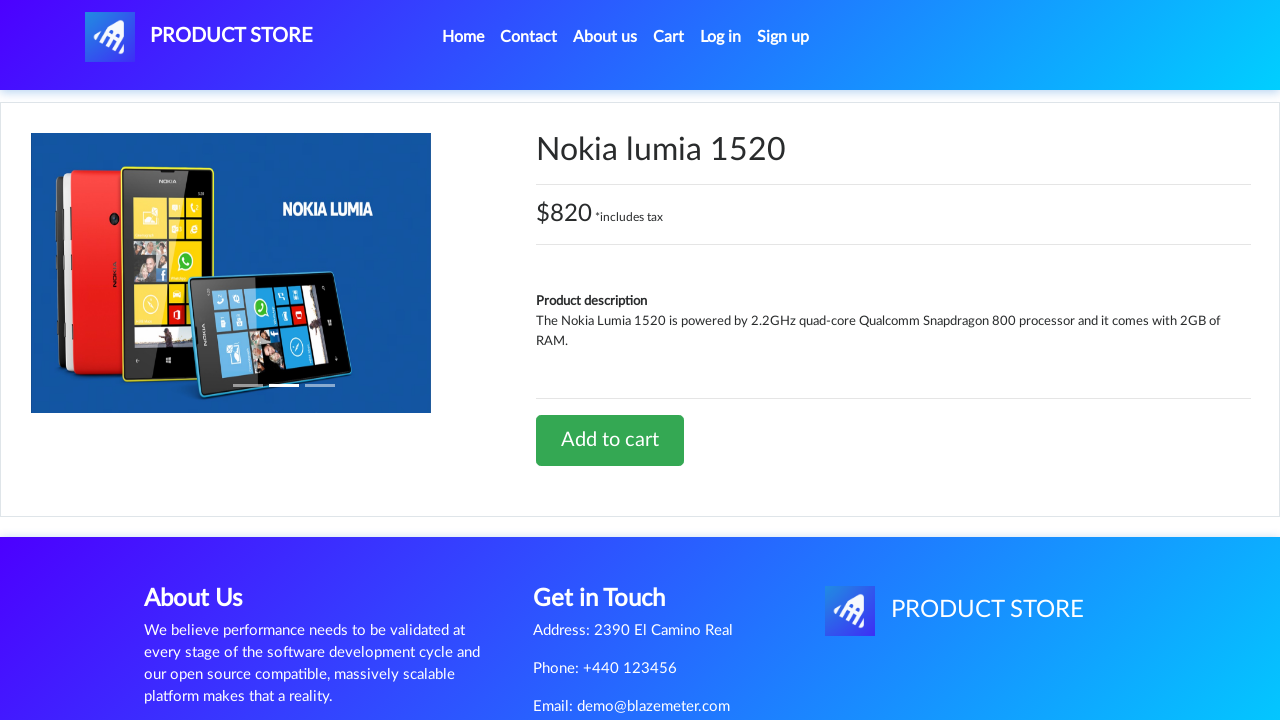

Clicked Add to Cart button at (610, 440) on .btn-success
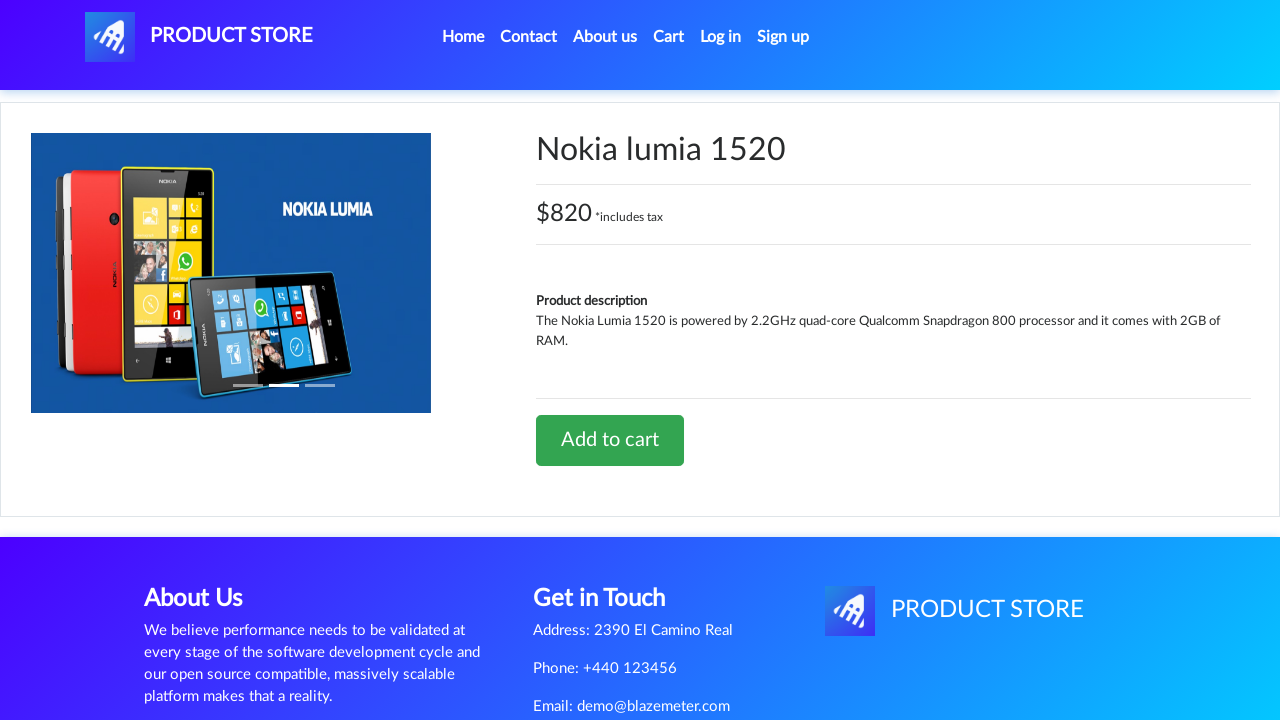

Set up dialog handler to accept alerts
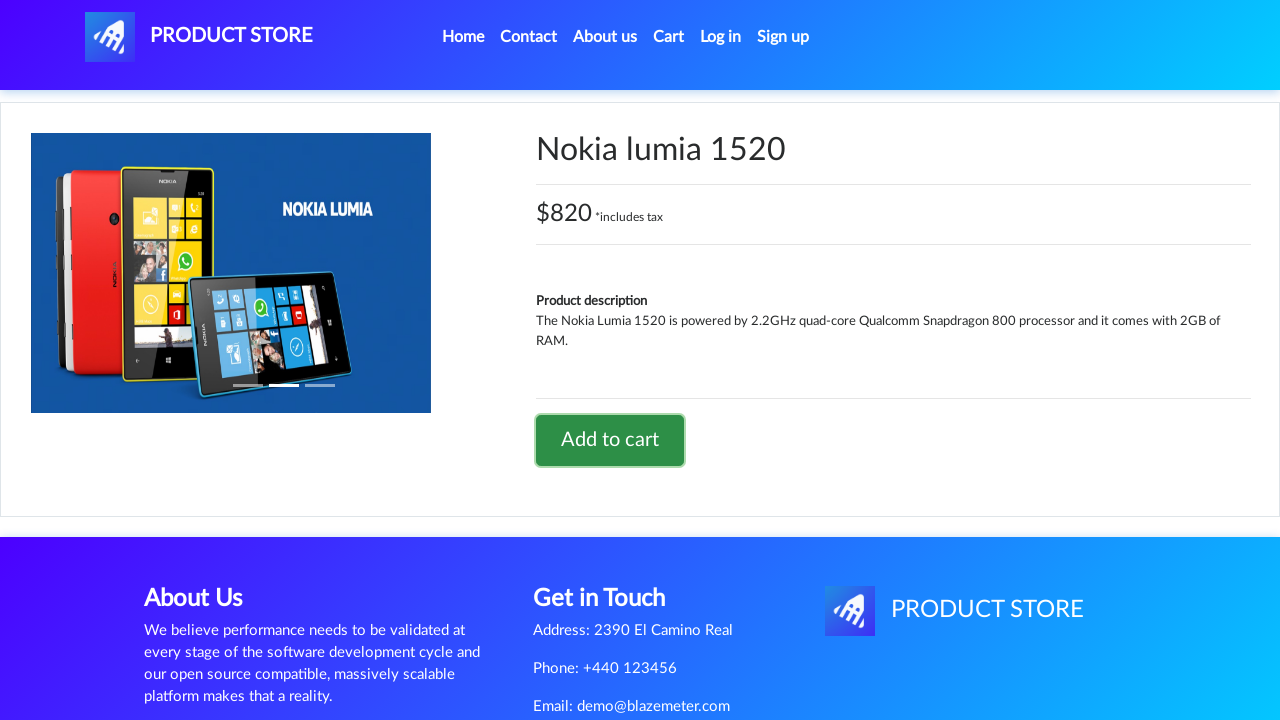

Waited 1 second for dialog and page update
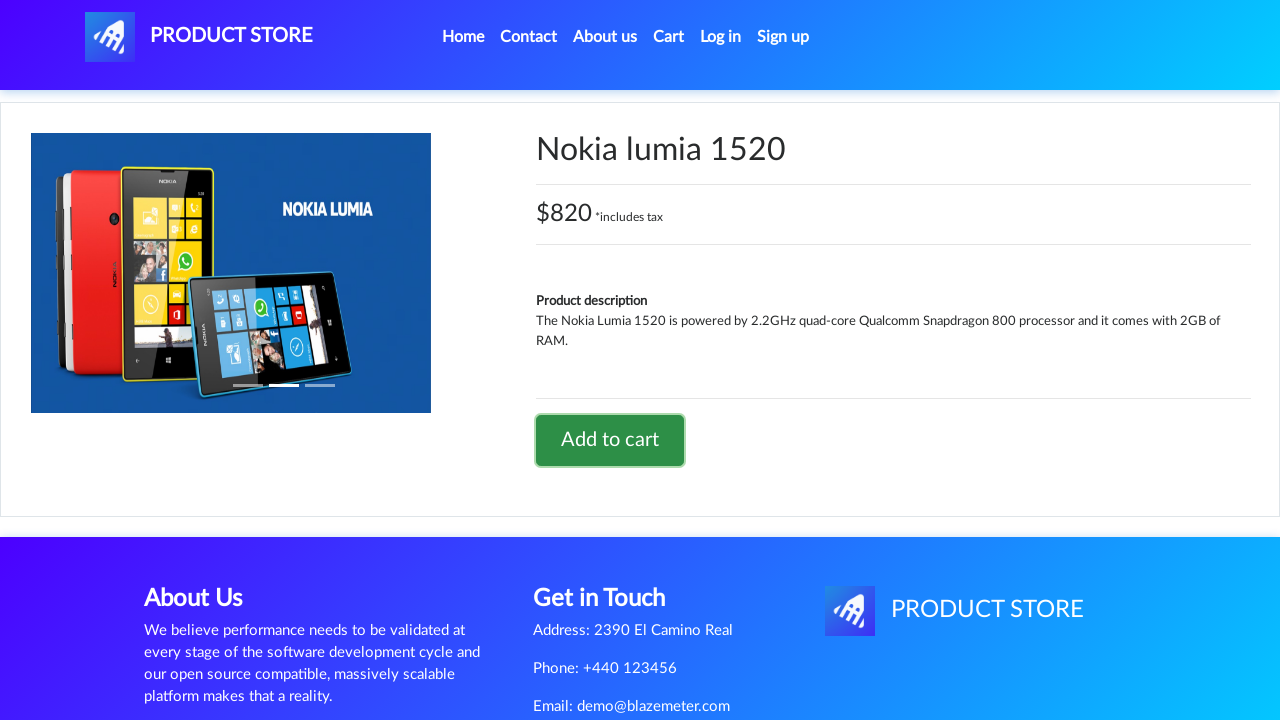

Clicked on Cart menu item at (669, 37) on #cartur
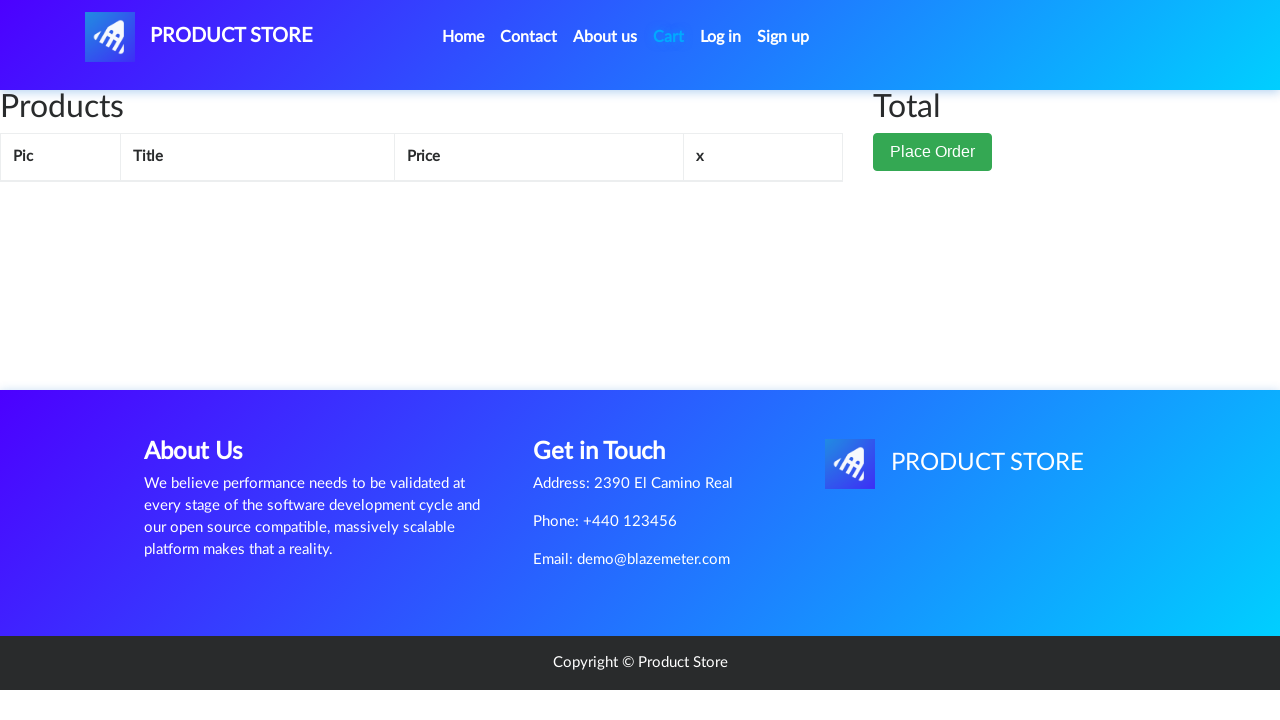

Cart page loaded with product visible in cart table
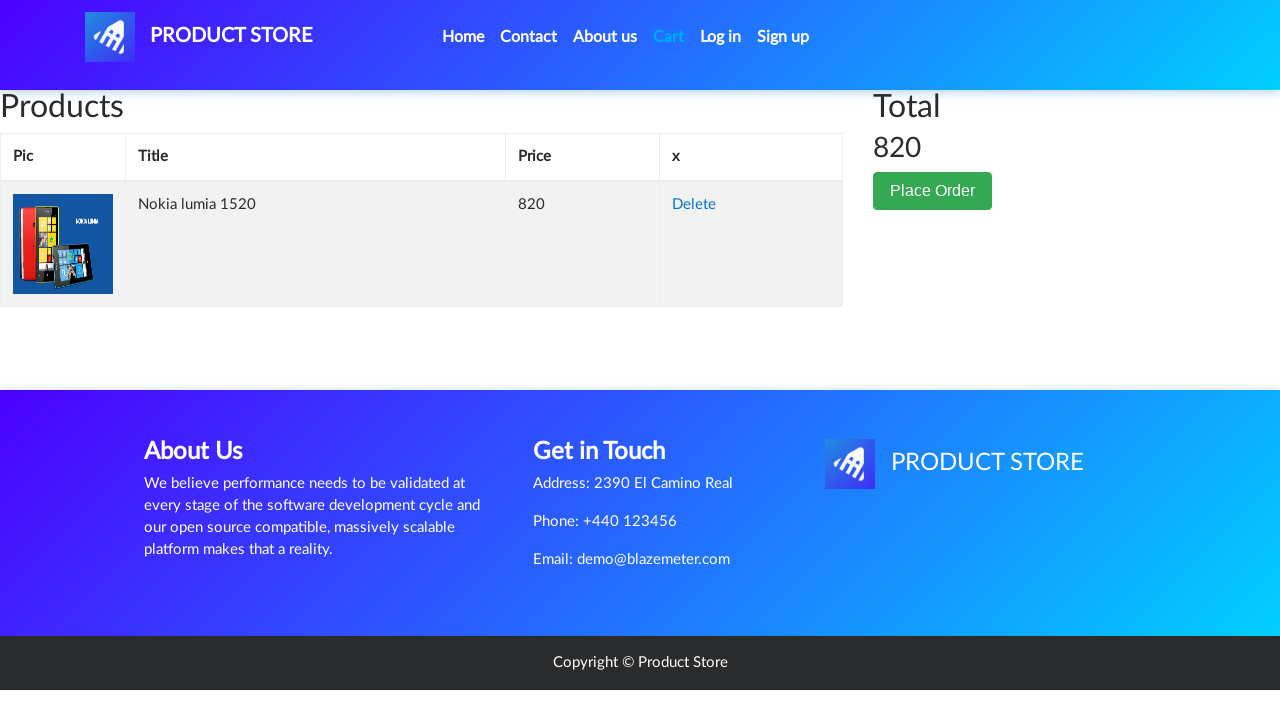

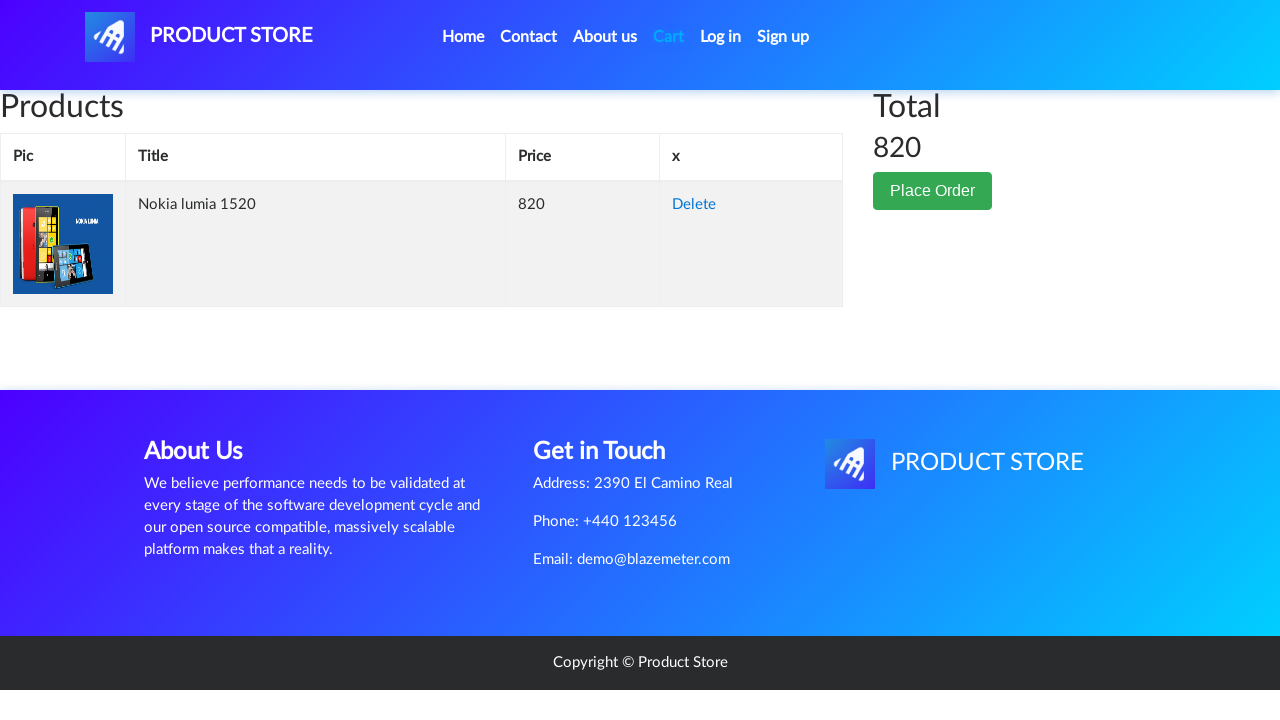